Tests switching between multiple browser windows by clicking a link that opens a new window, then switching to the original window to verify its title, and finally switching to the new window to verify its title.

Starting URL: https://the-internet.herokuapp.com/windows

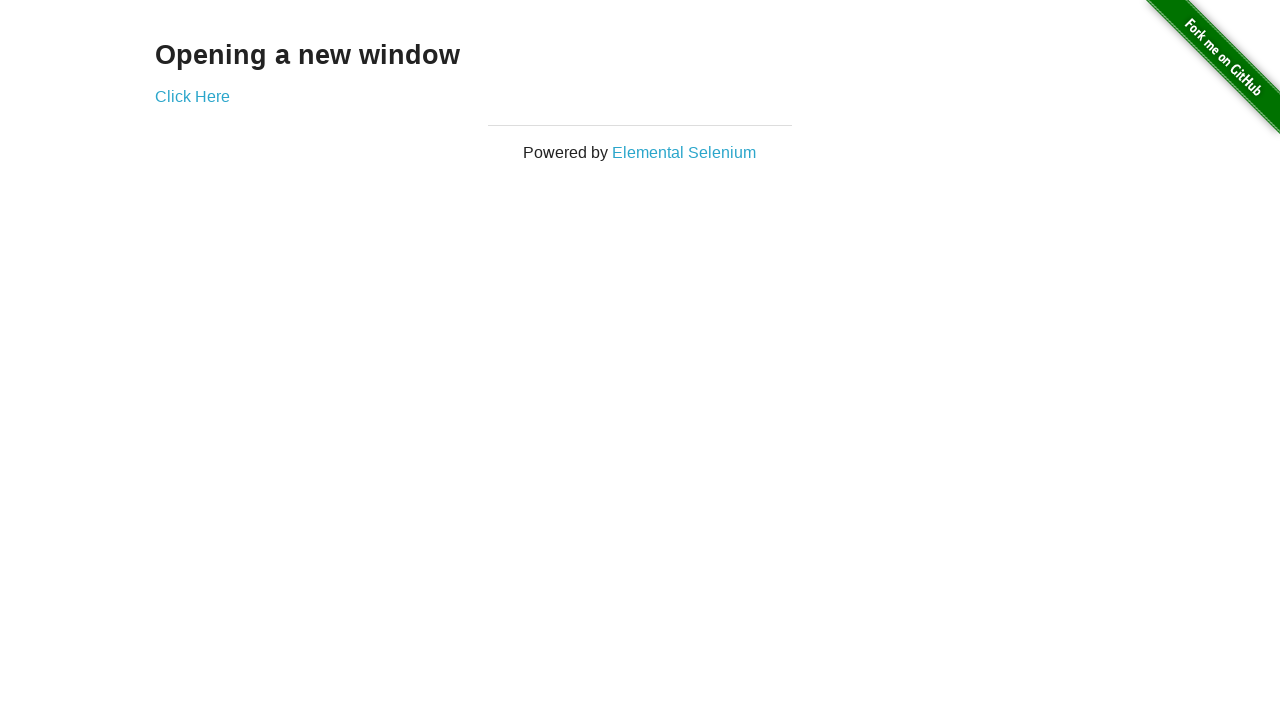

Clicked link that opens a new window at (192, 96) on .example a
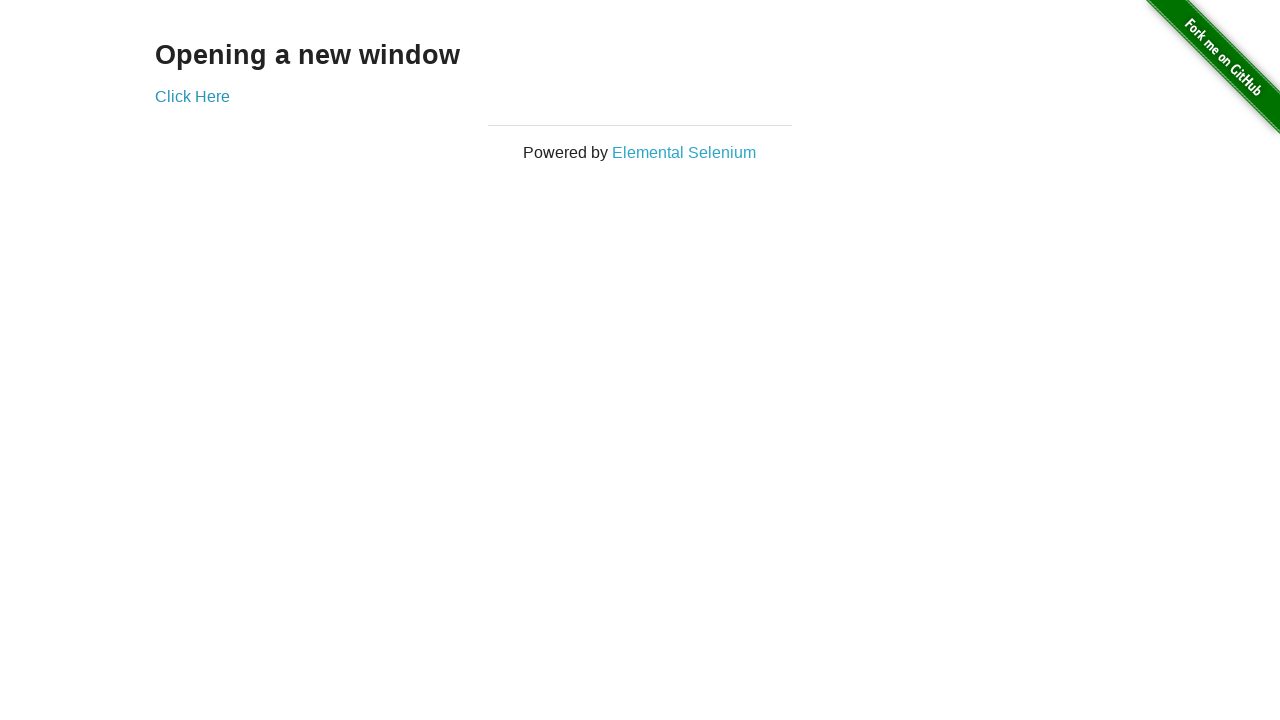

Verified original window title is 'The Internet'
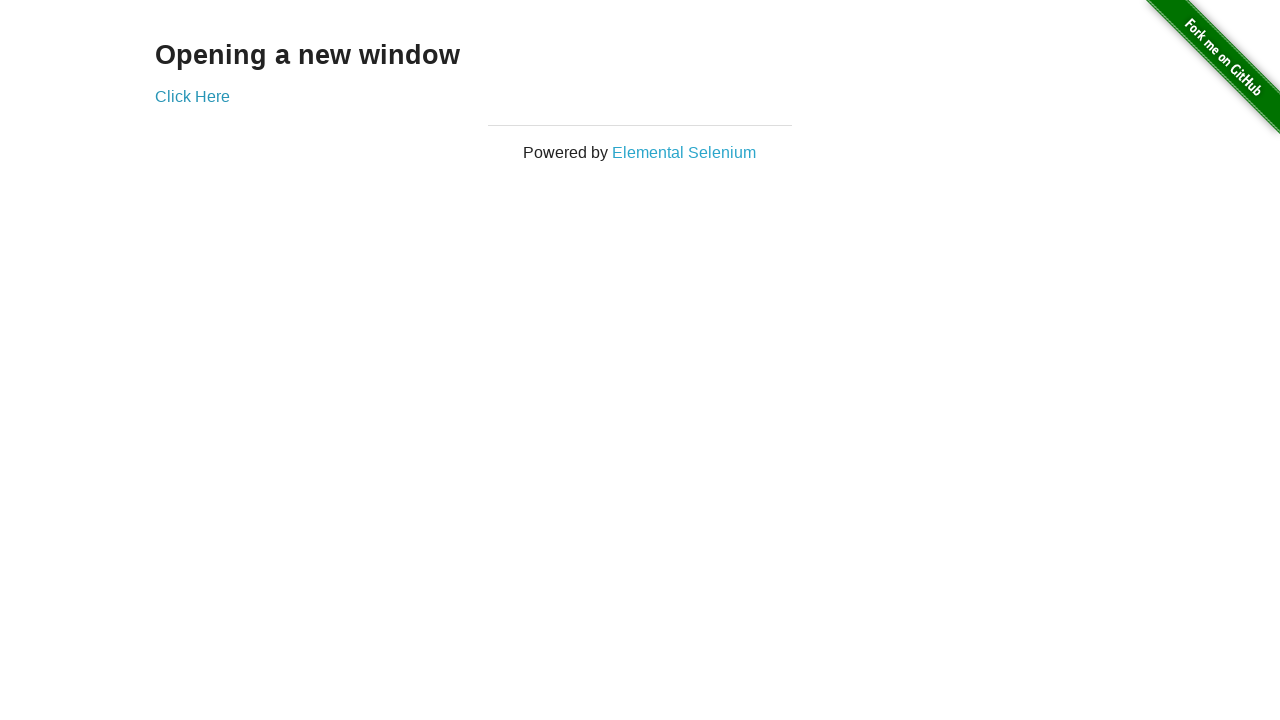

New page finished loading
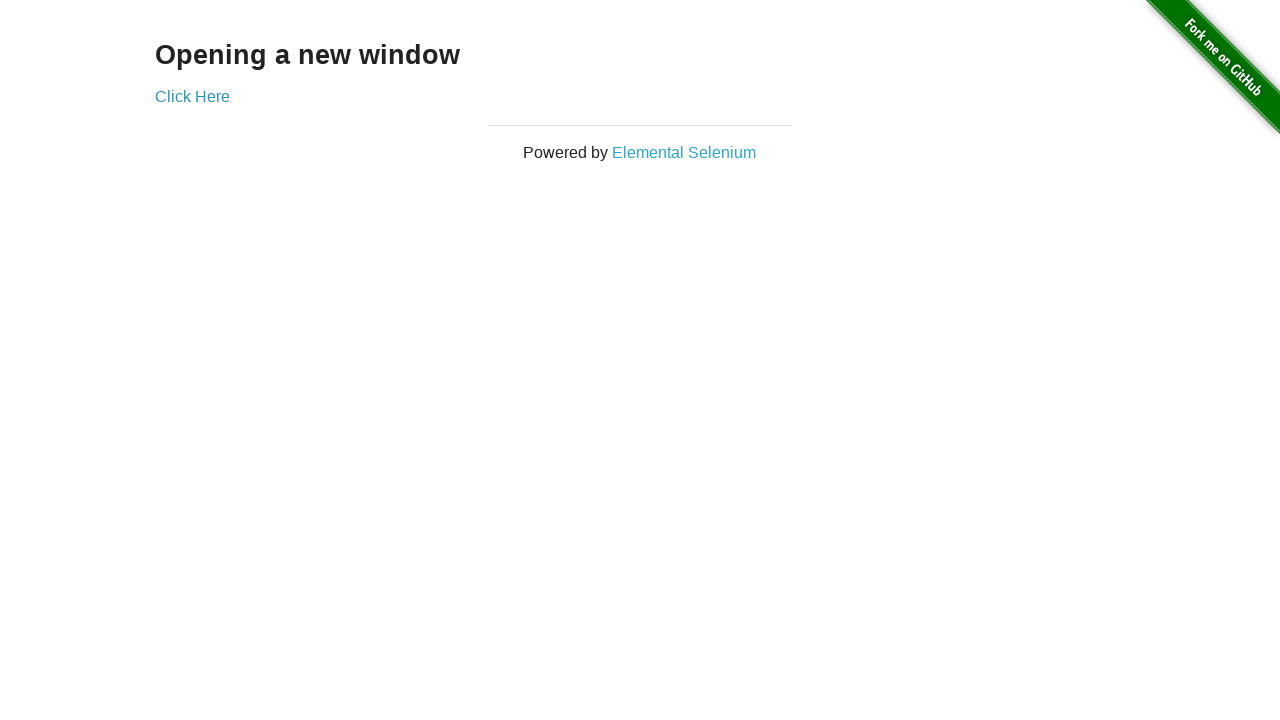

Verified new window title is 'New Window'
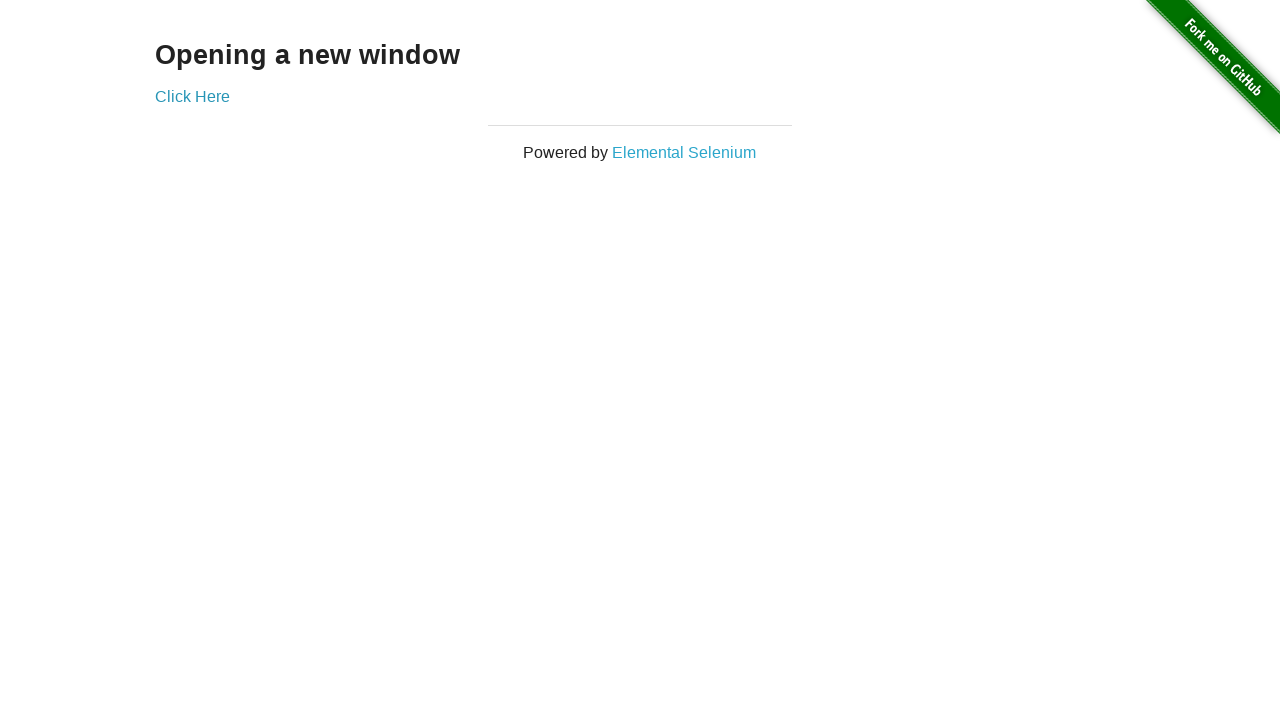

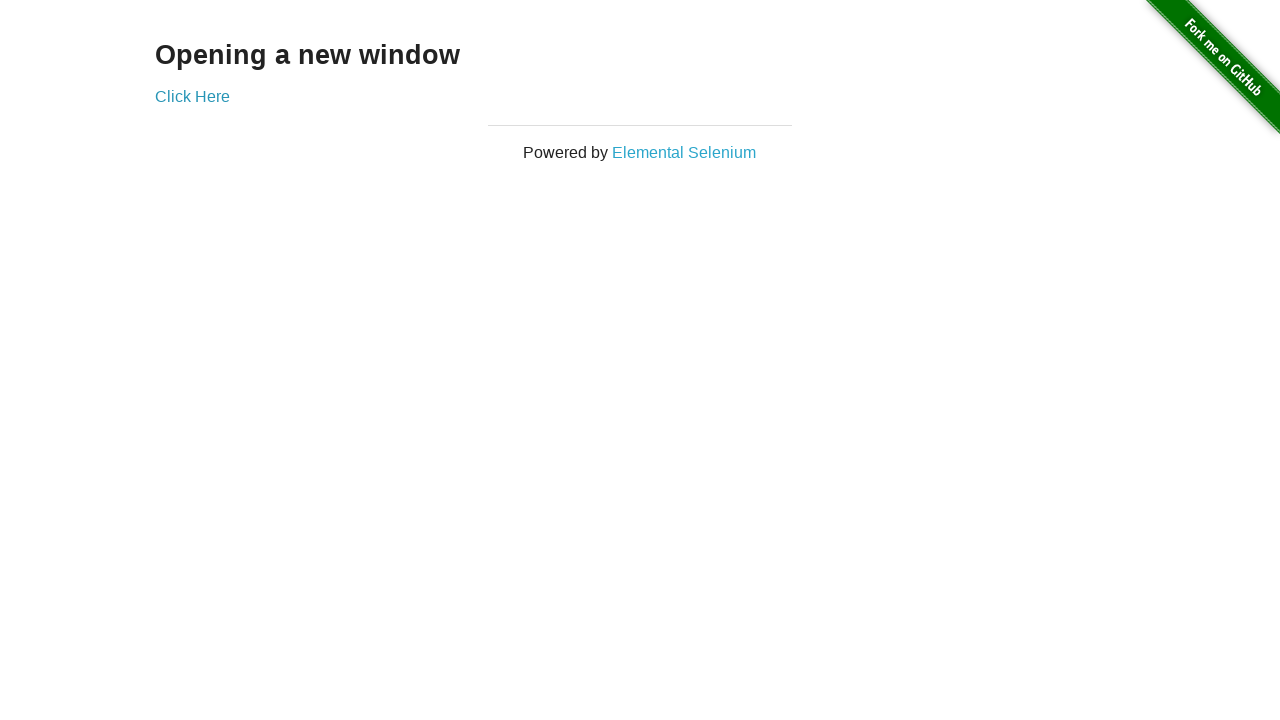